Tests double-click functionality on W3Schools demo page by double-clicking an element and verifying its style changes to red

Starting URL: https://www.w3schools.com/tags/tryit.asp?filename=tryhtml5_ev_ondblclick2

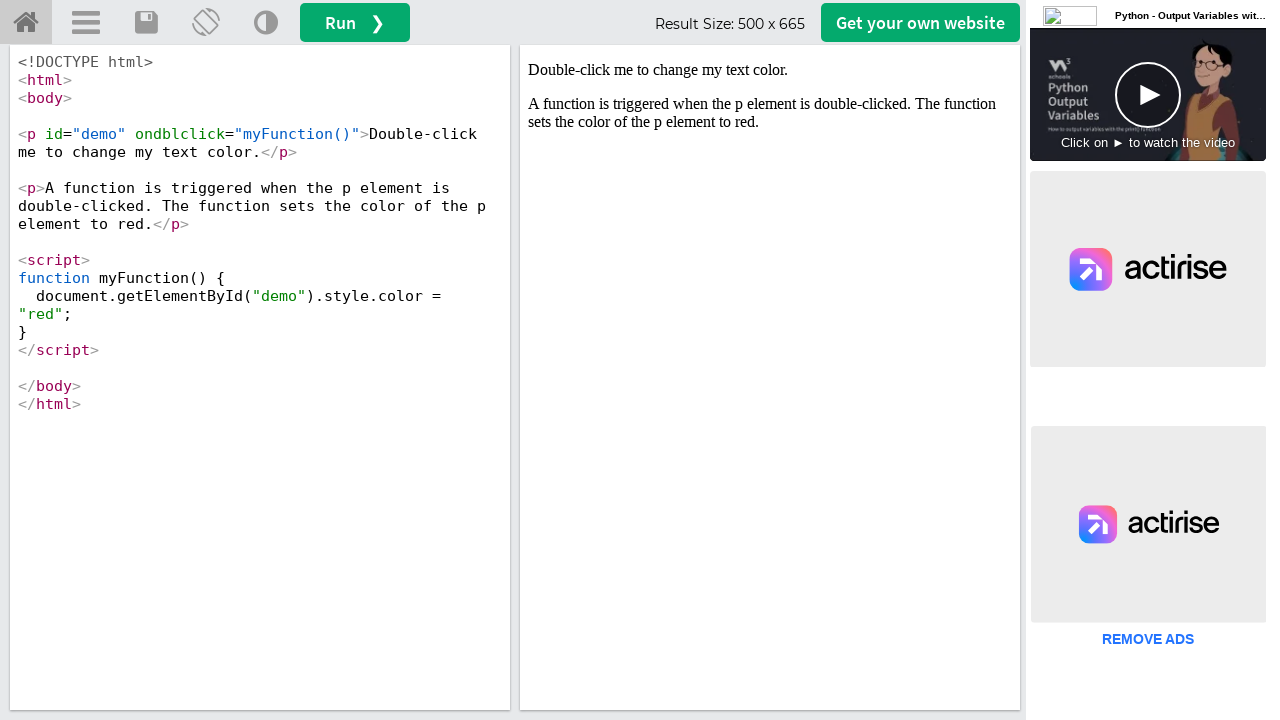

Located iframe containing the demo
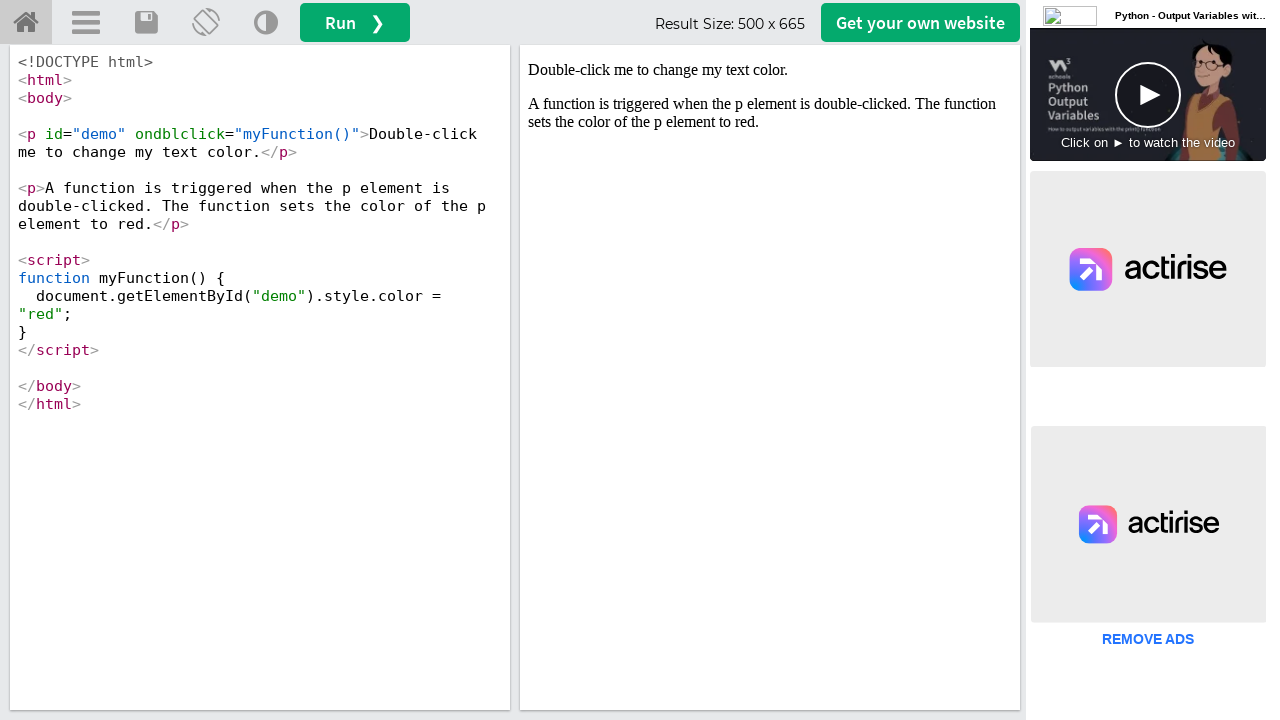

Located demo text element with id 'demo'
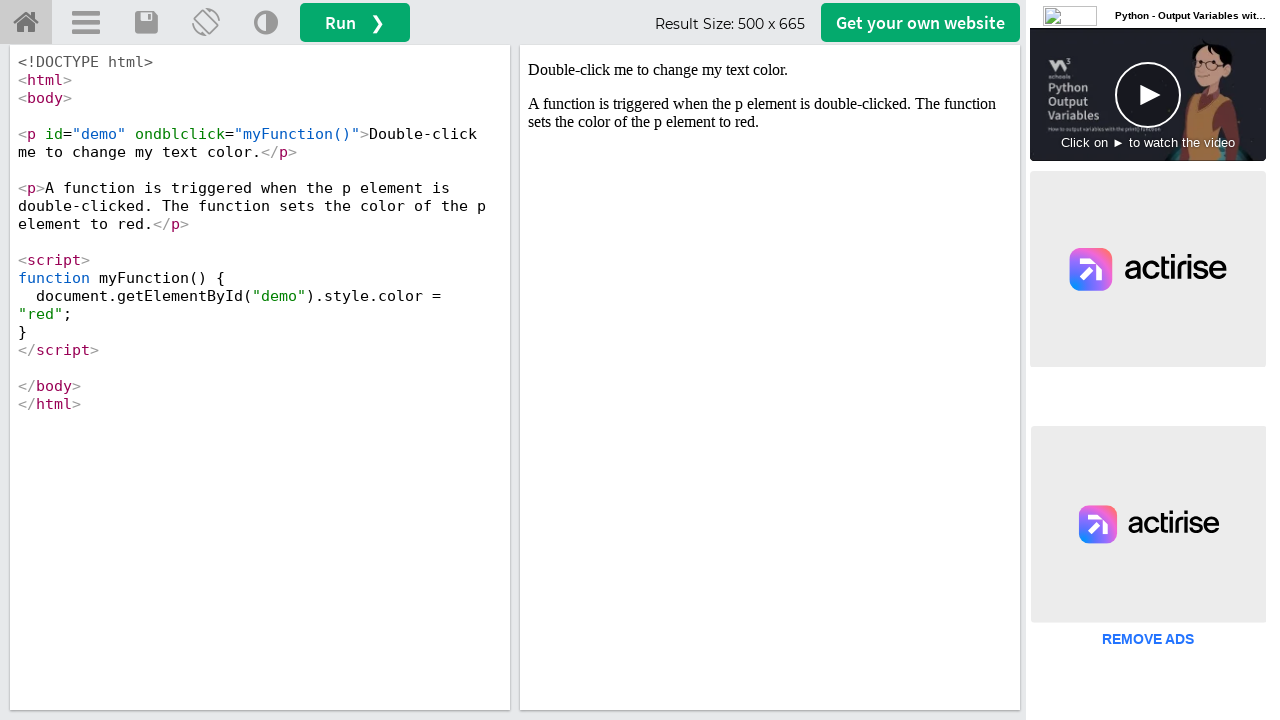

Double-clicked on the demo element at (770, 70) on iframe[id='iframeResult'] >> internal:control=enter-frame >> #demo
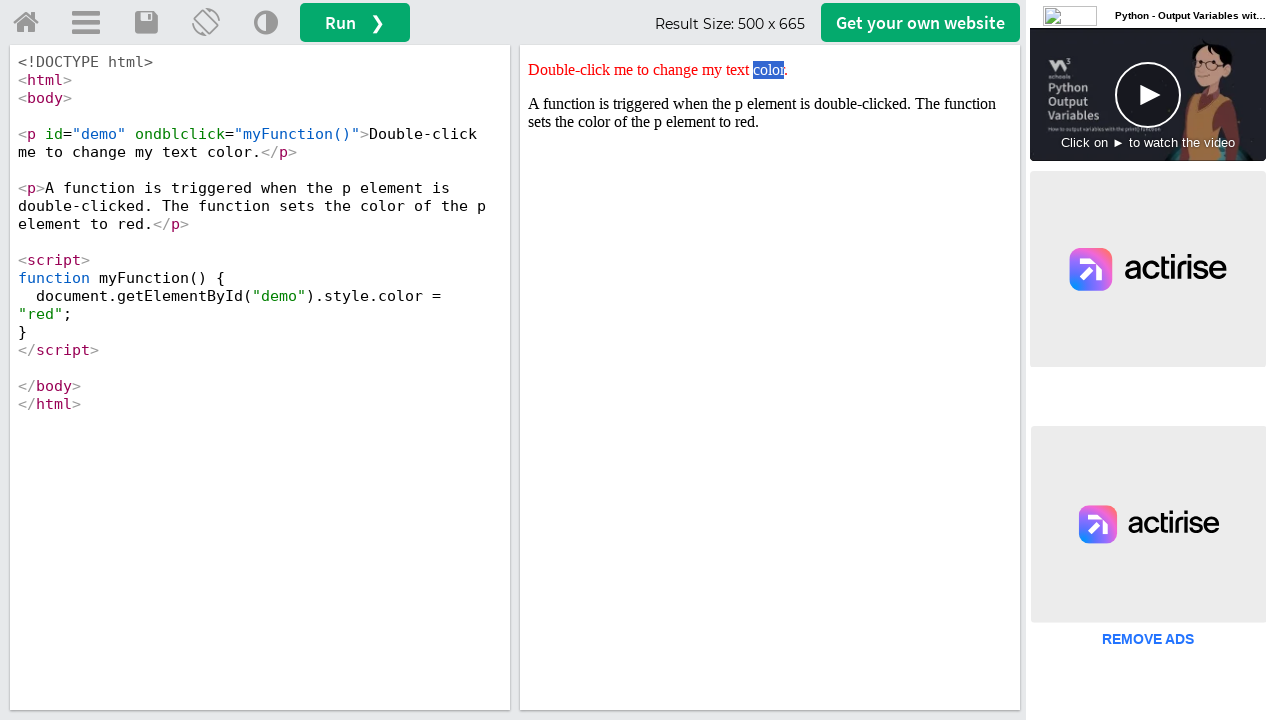

Verified that element style attribute contains 'red'
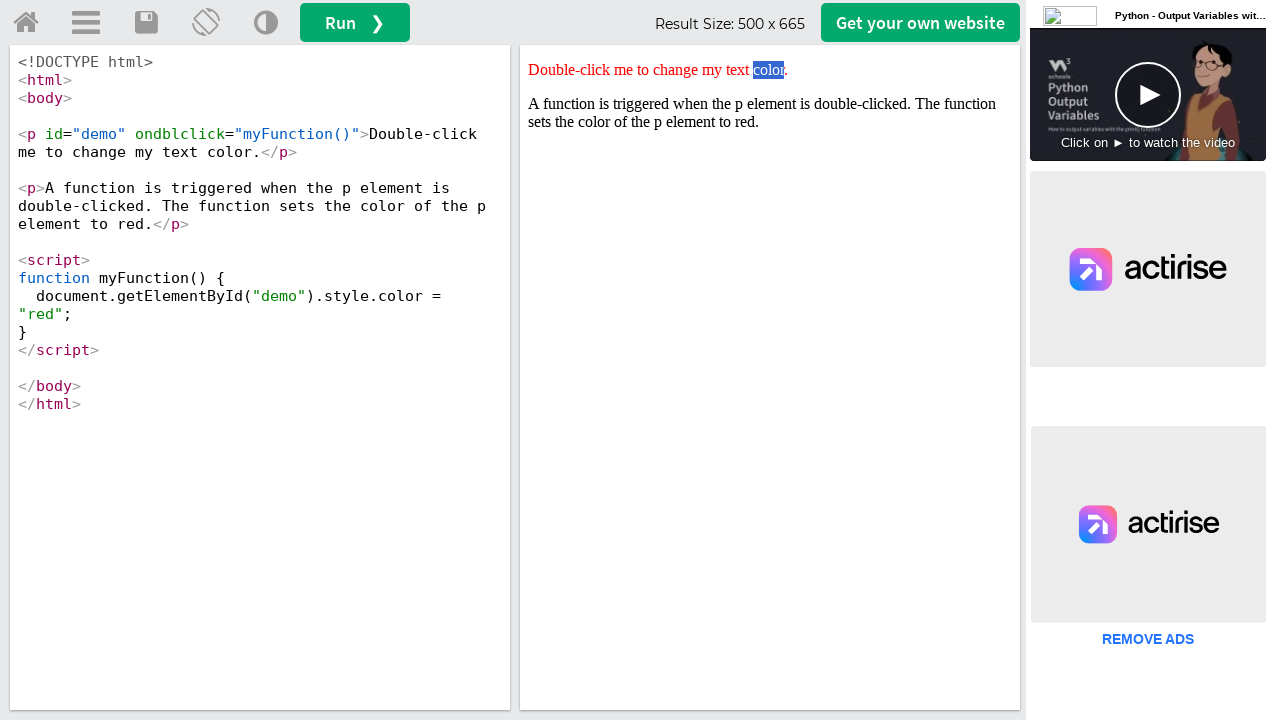

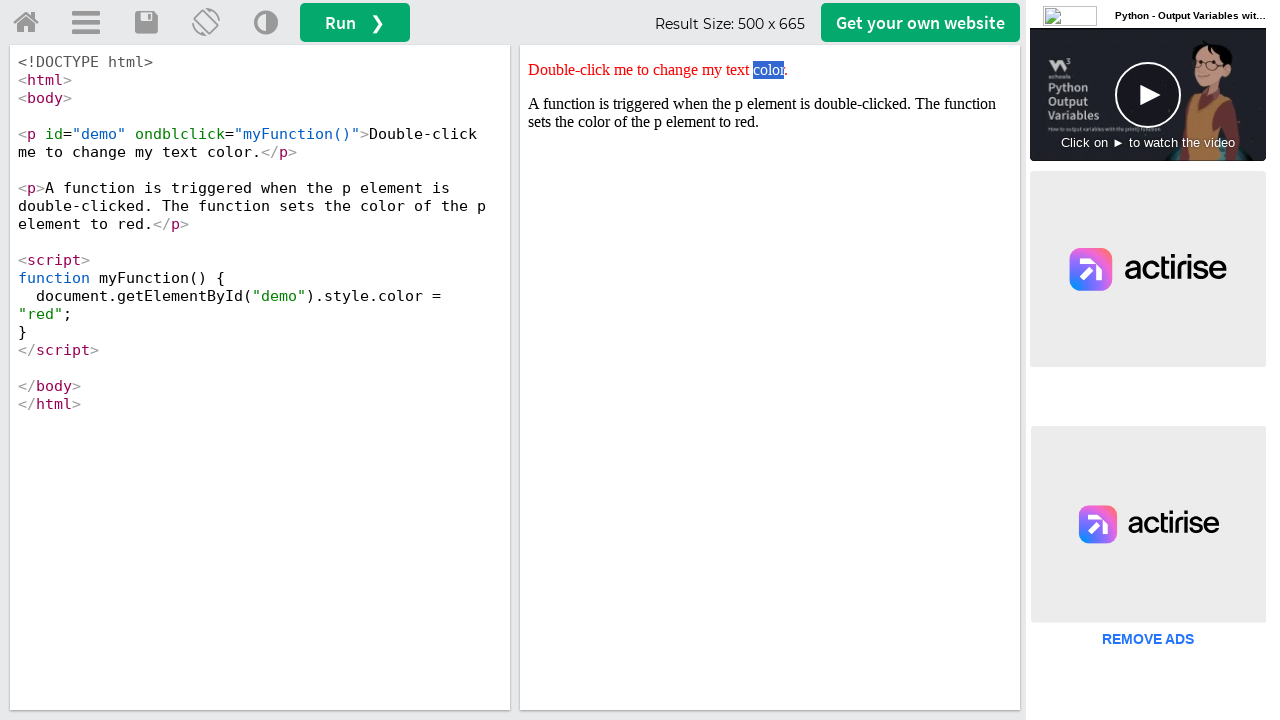